Tests checkbox functionality by checking if checkboxes are selected and clicking them accordingly - ensures checkbox1 is selected, then toggles checkbox2

Starting URL: https://the-internet.herokuapp.com/checkboxes

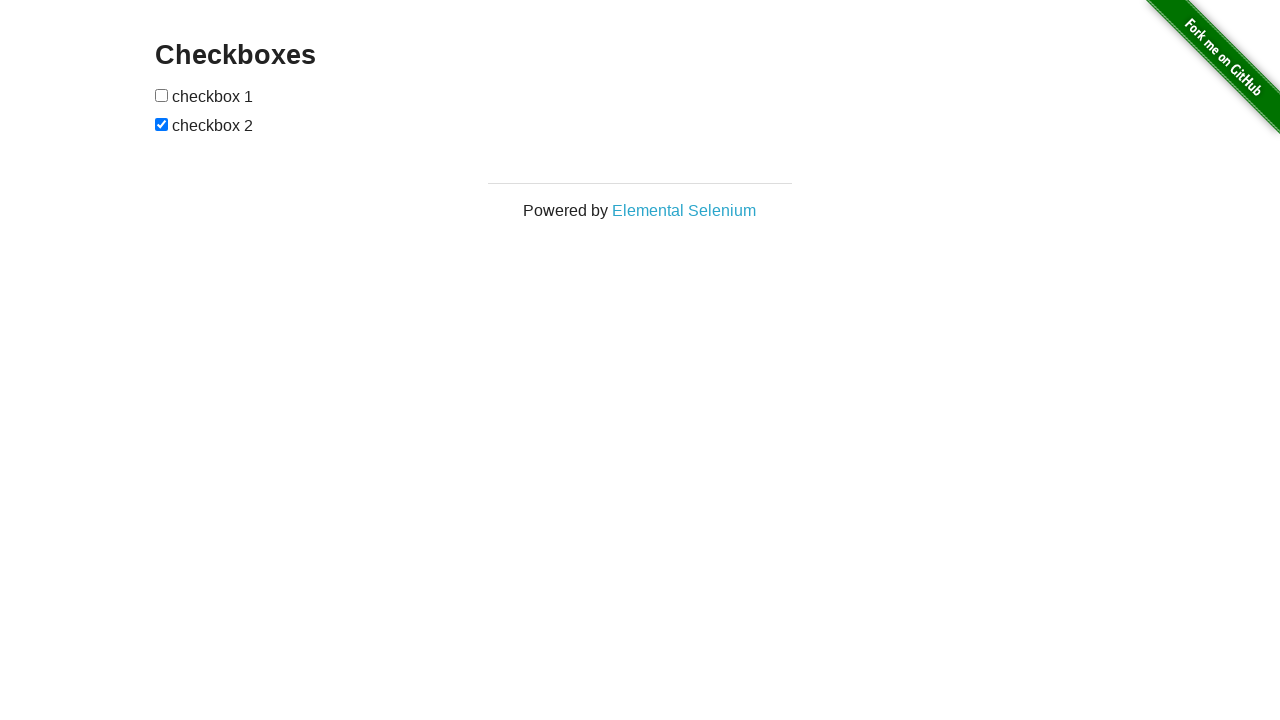

Located checkbox1 element
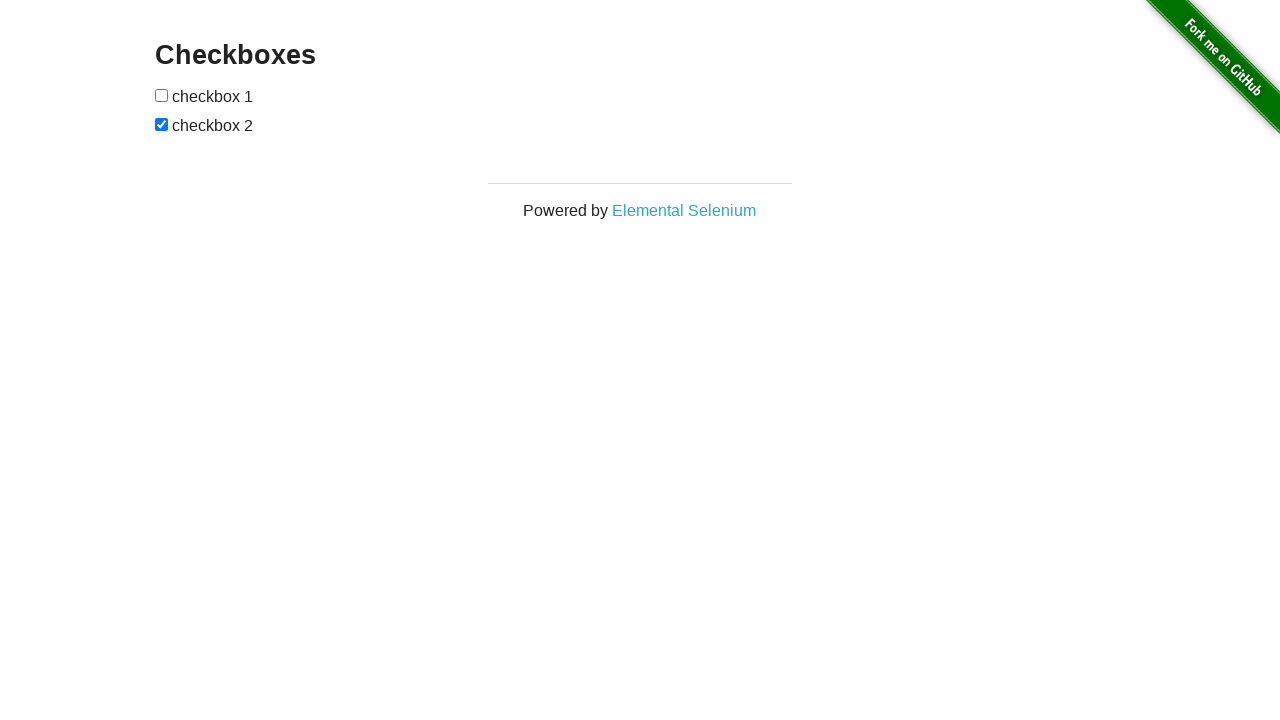

Located checkbox2 element
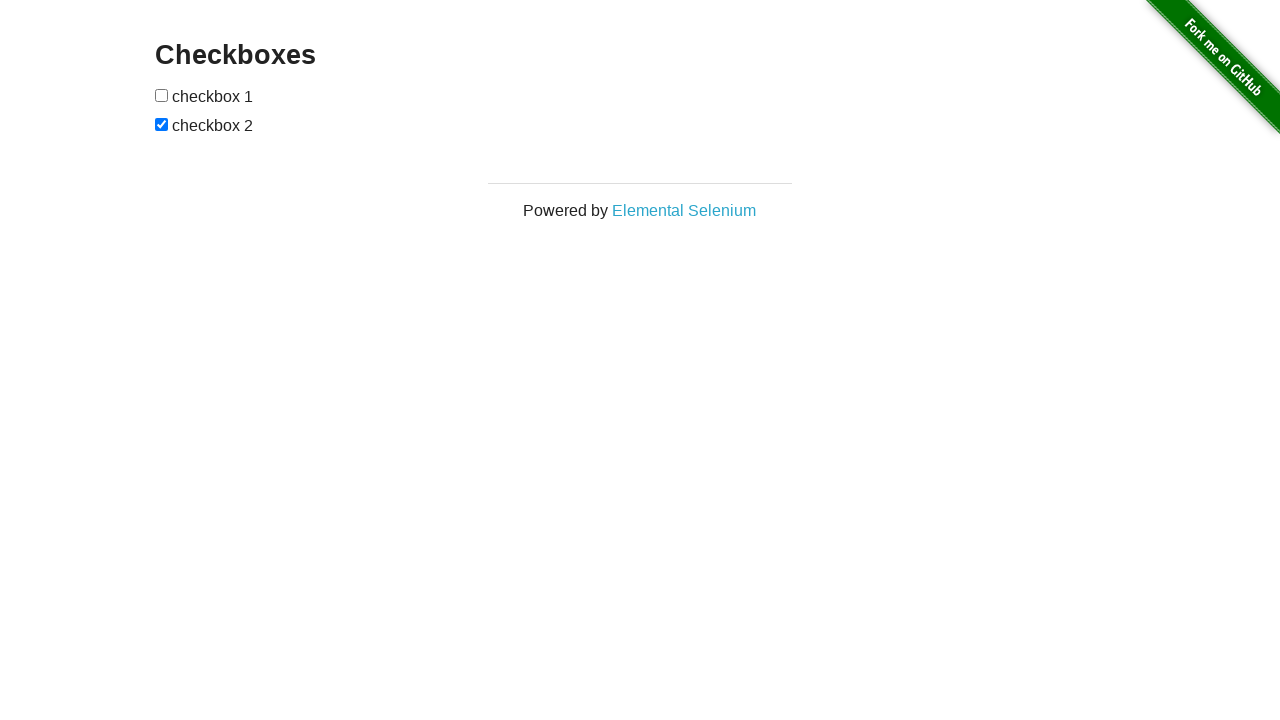

Waited for checkbox1 to become visible
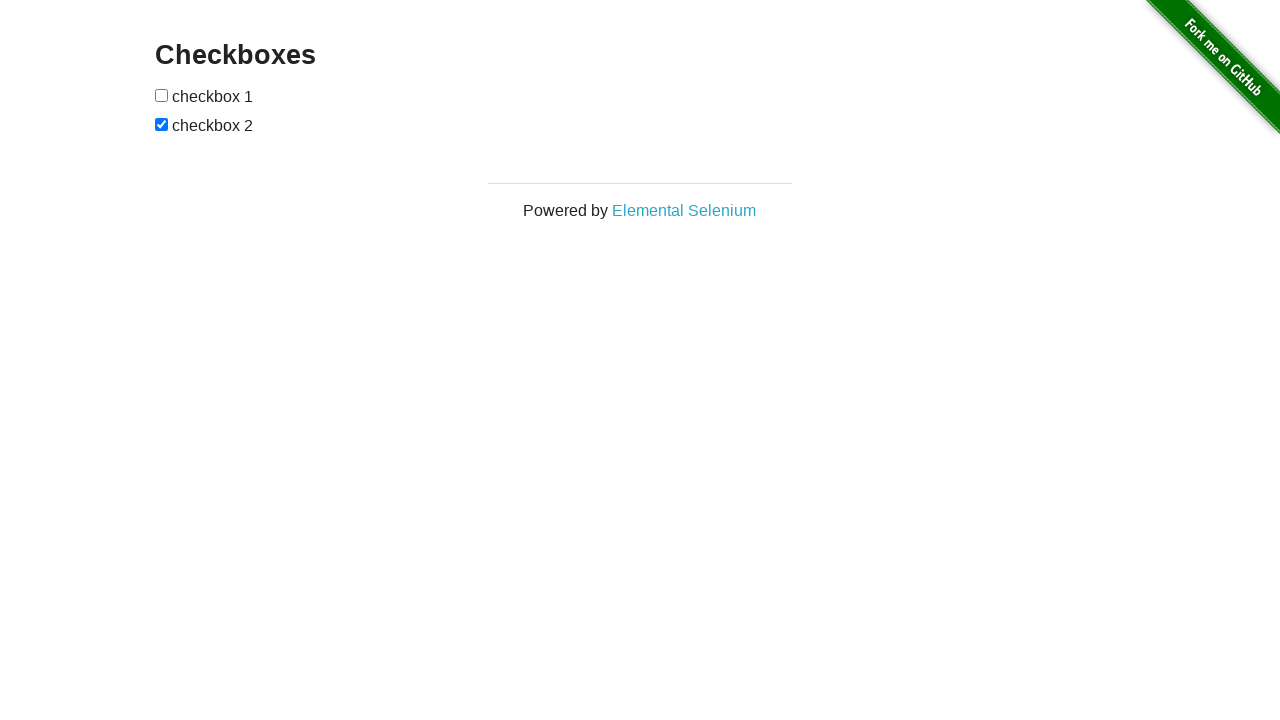

Clicked checkbox1 to select it at (162, 95) on (//*[@type='checkbox'])[1]
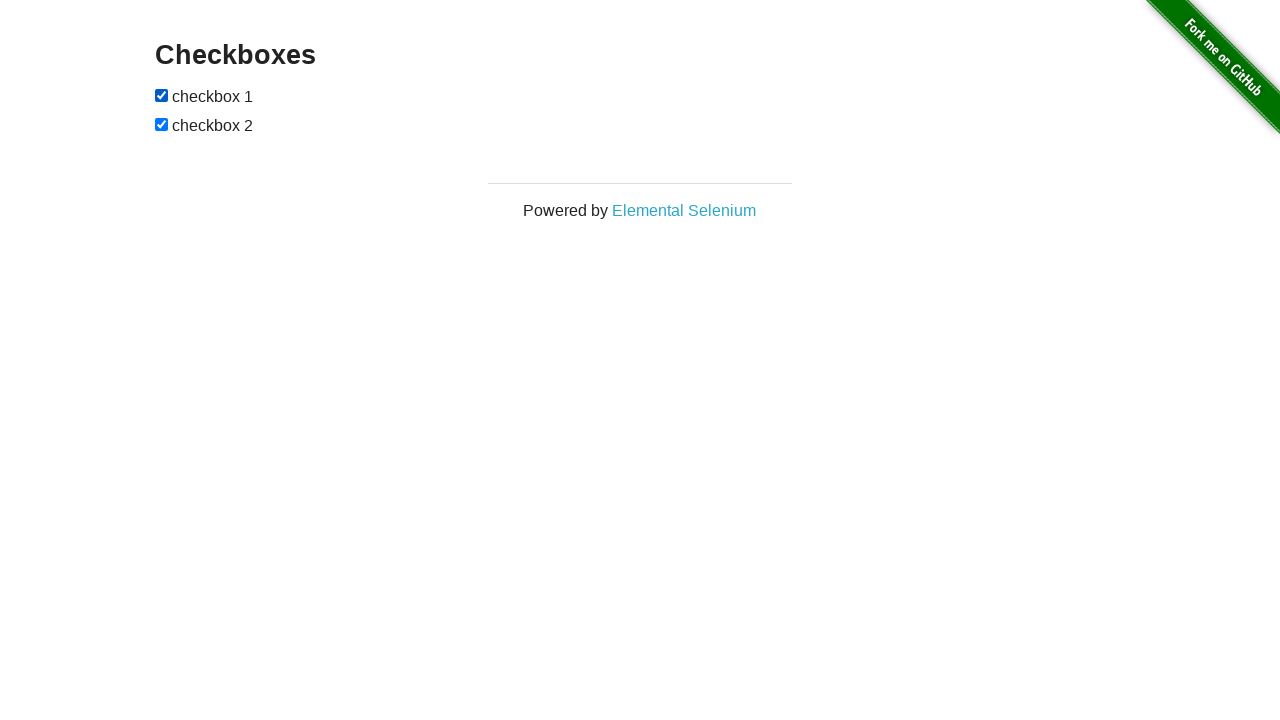

Checkbox2 was already checked
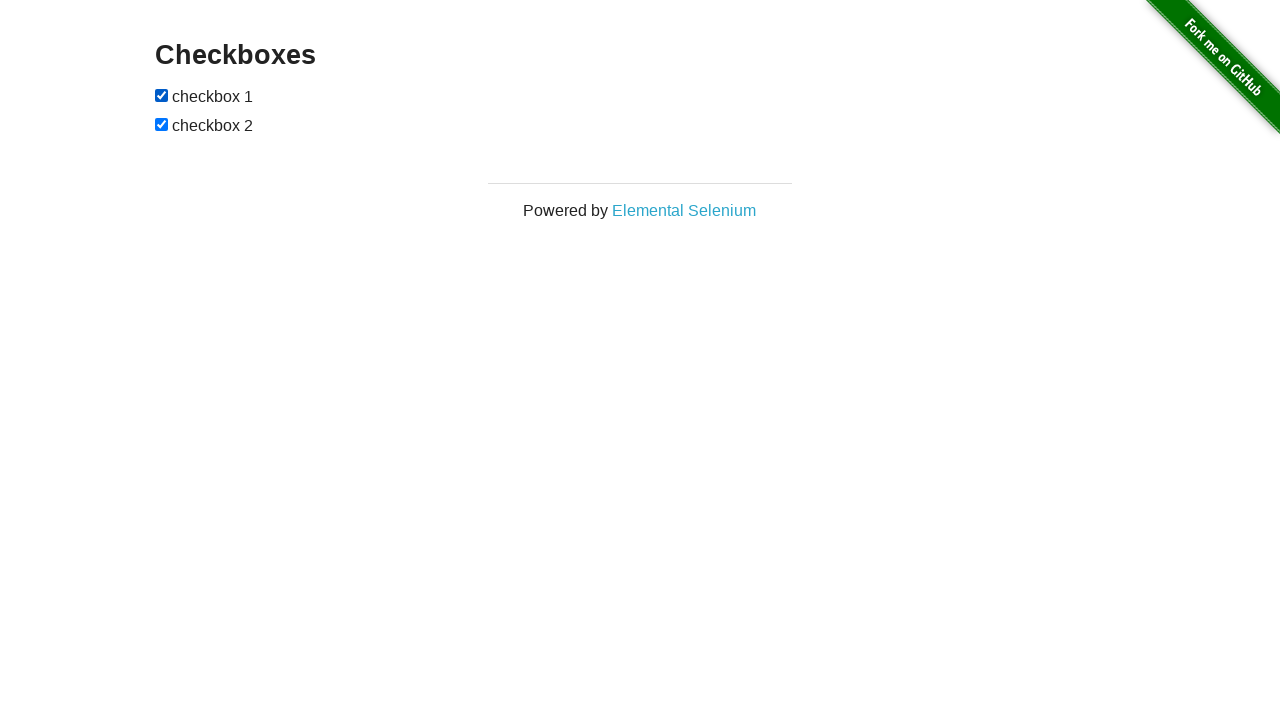

Clicked checkbox2 to toggle it off at (162, 124) on (//*[@type='checkbox'])[2]
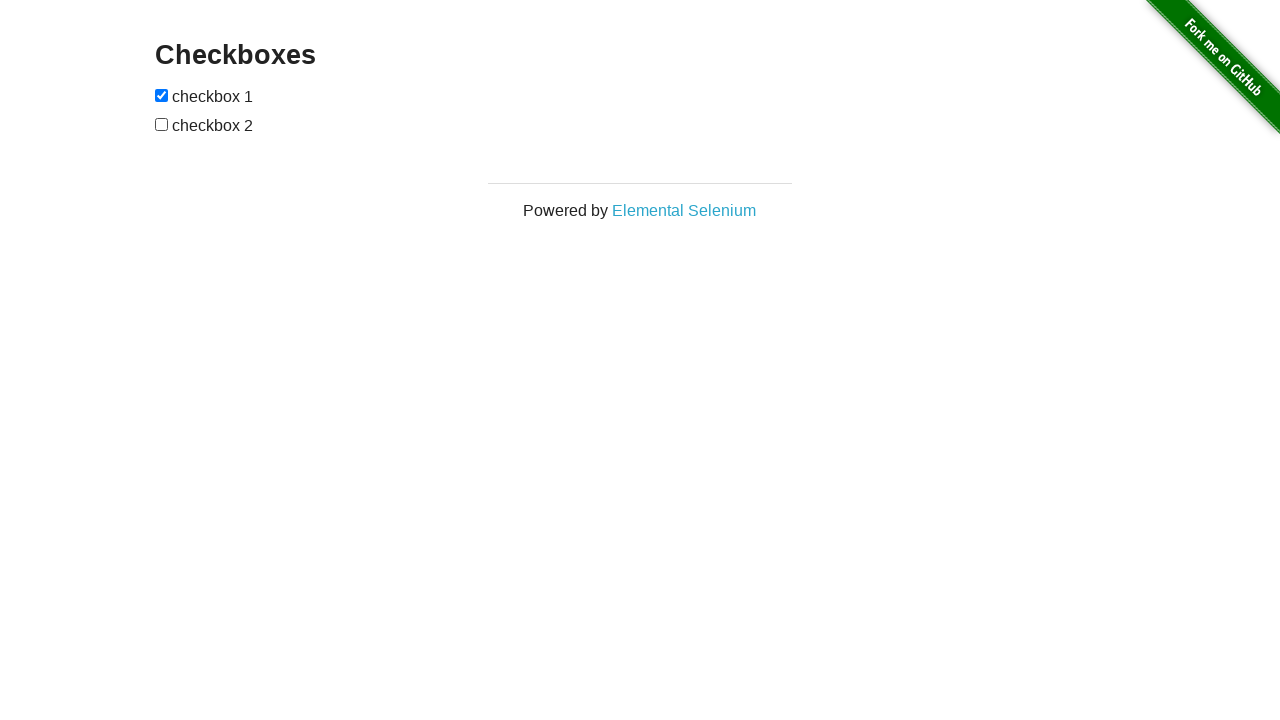

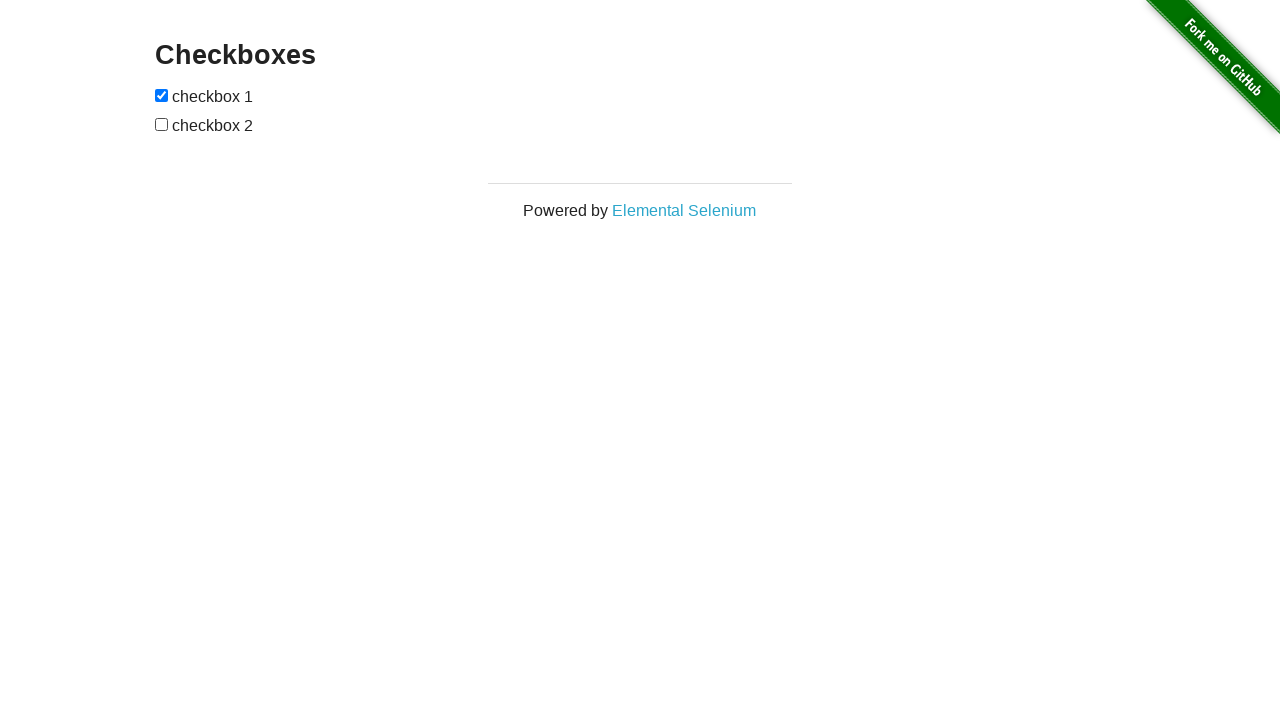